Navigates to DuckDuckGo search engine and enters a search query in the search field

Starting URL: https://duckduckgo.com/

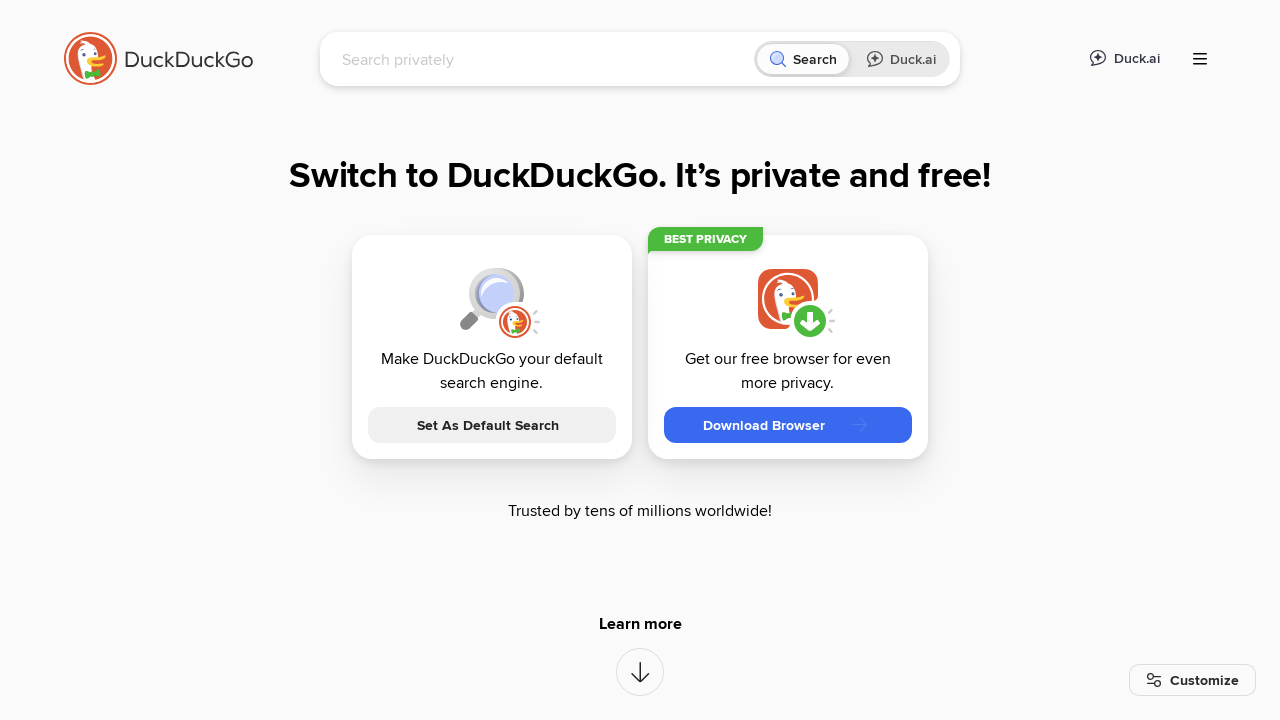

Search input field became visible on DuckDuckGo
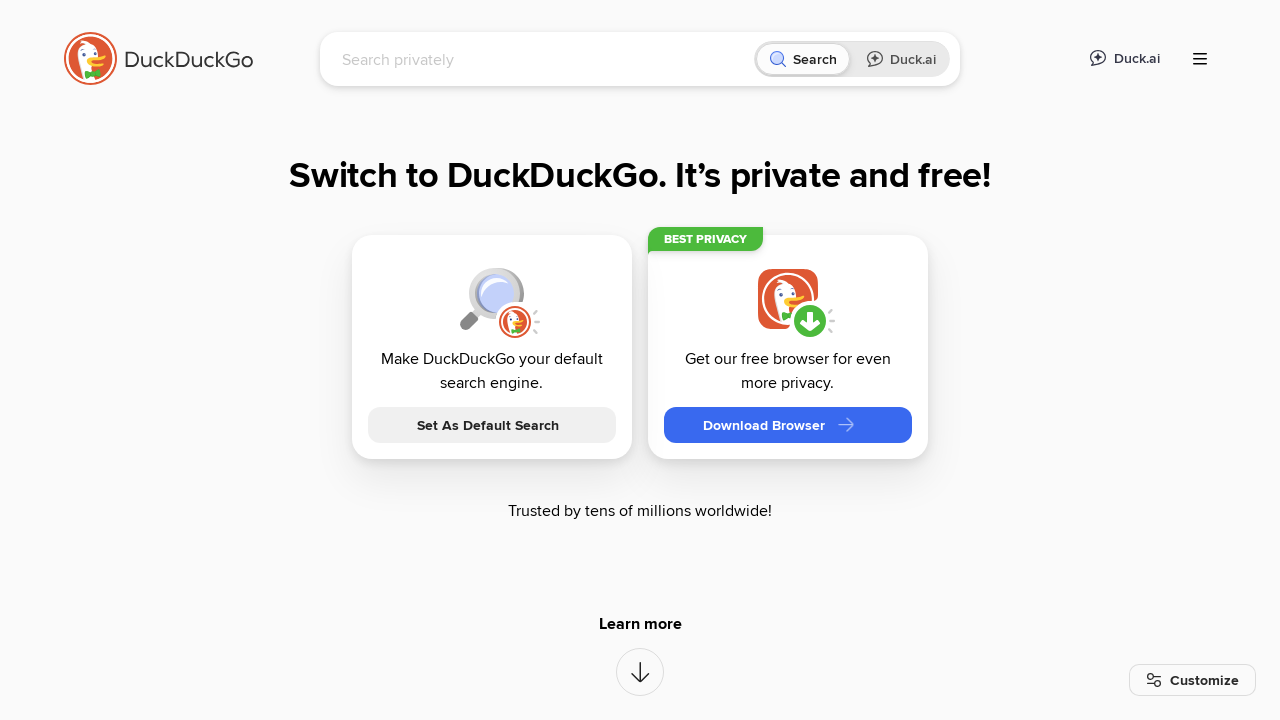

Entered 'test search query' in the search field on input[name='q']
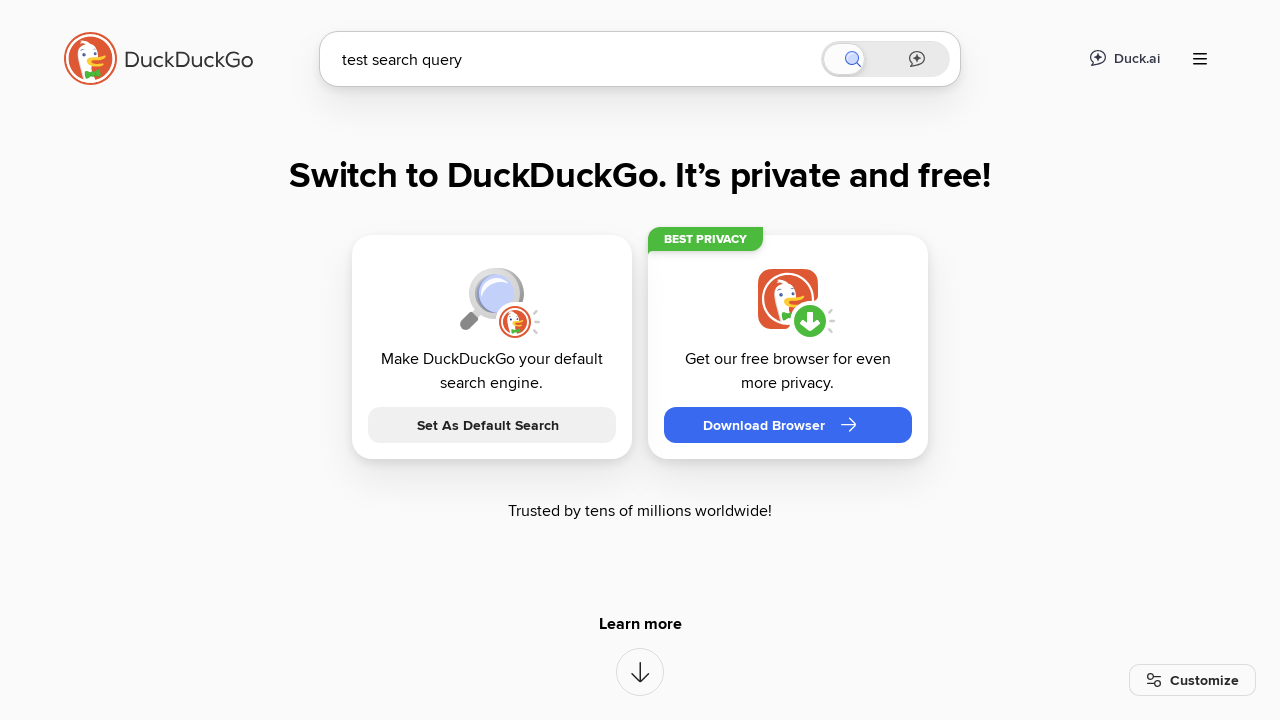

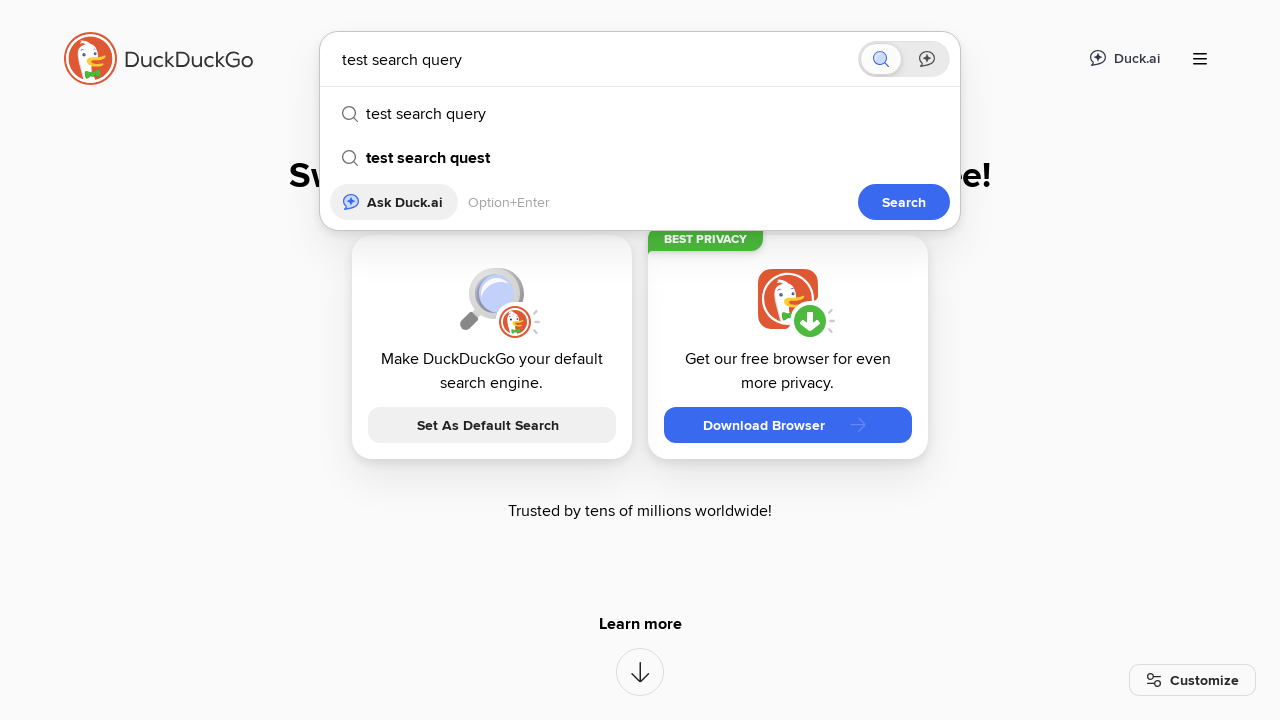